Tests the search functionality by typing "iPhone" in the search input field, clicking the search button, and verifying that all displayed product titles match the search term.

Starting URL: https://ecommerce-playground.lambdatest.io/

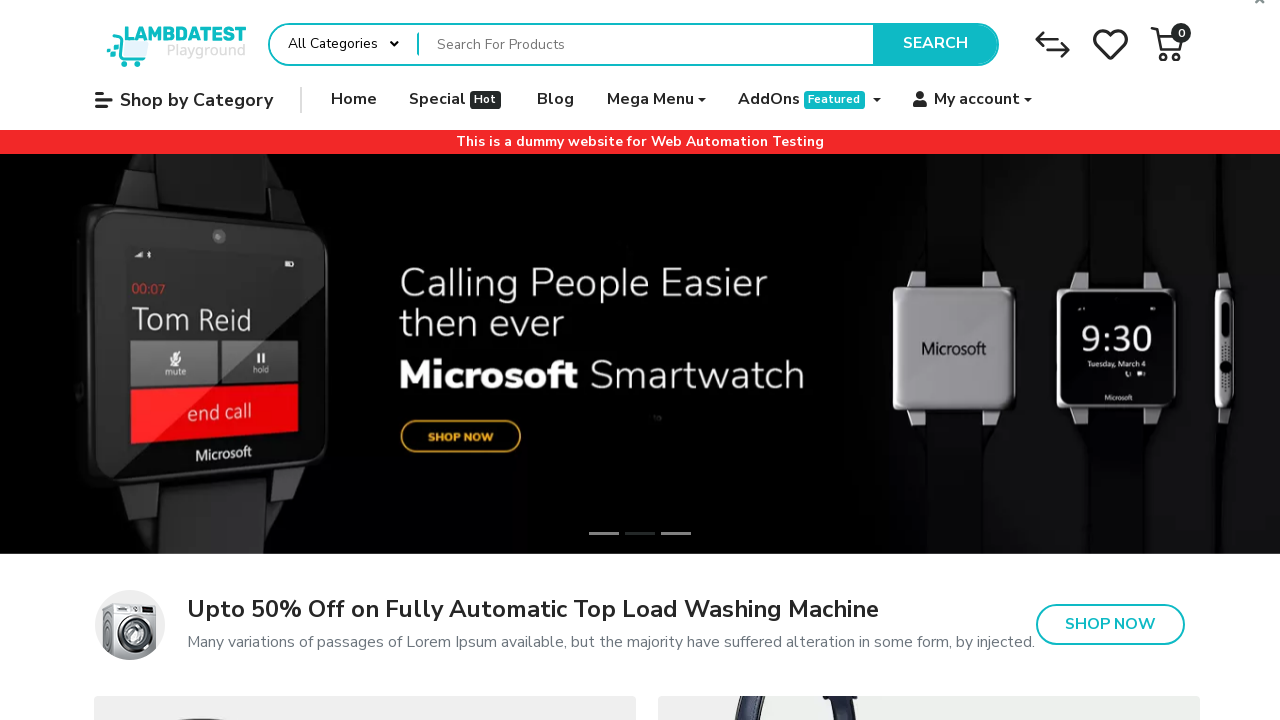

Filled search input field with 'iPhone' on input[name='search']
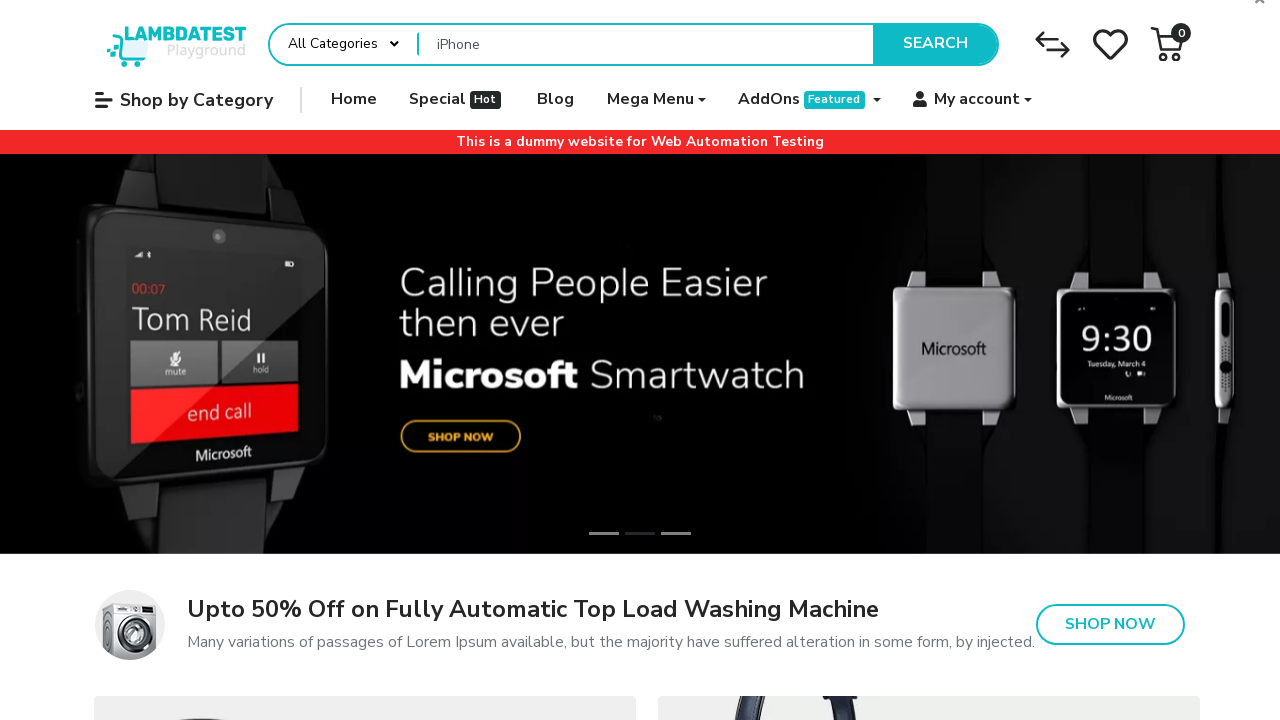

Clicked search button to submit search at (935, 44) on button.type-text
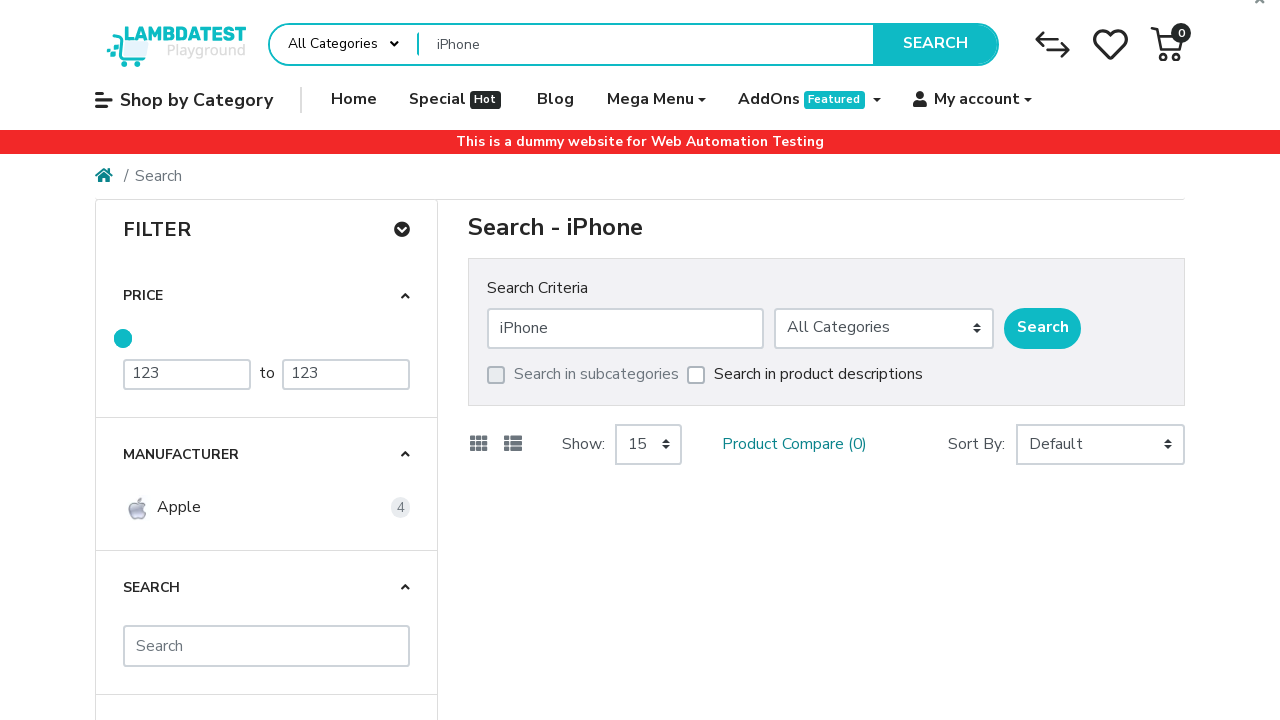

Search results loaded successfully
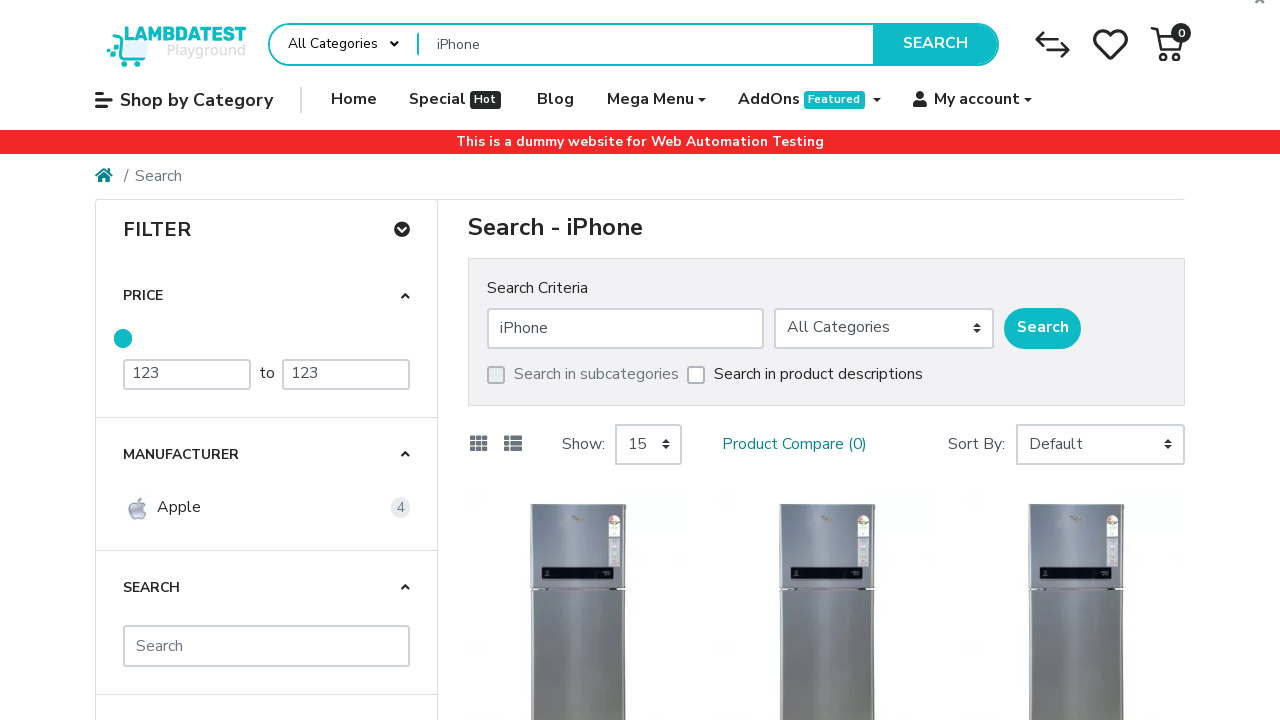

Retrieved 4 product titles from search results
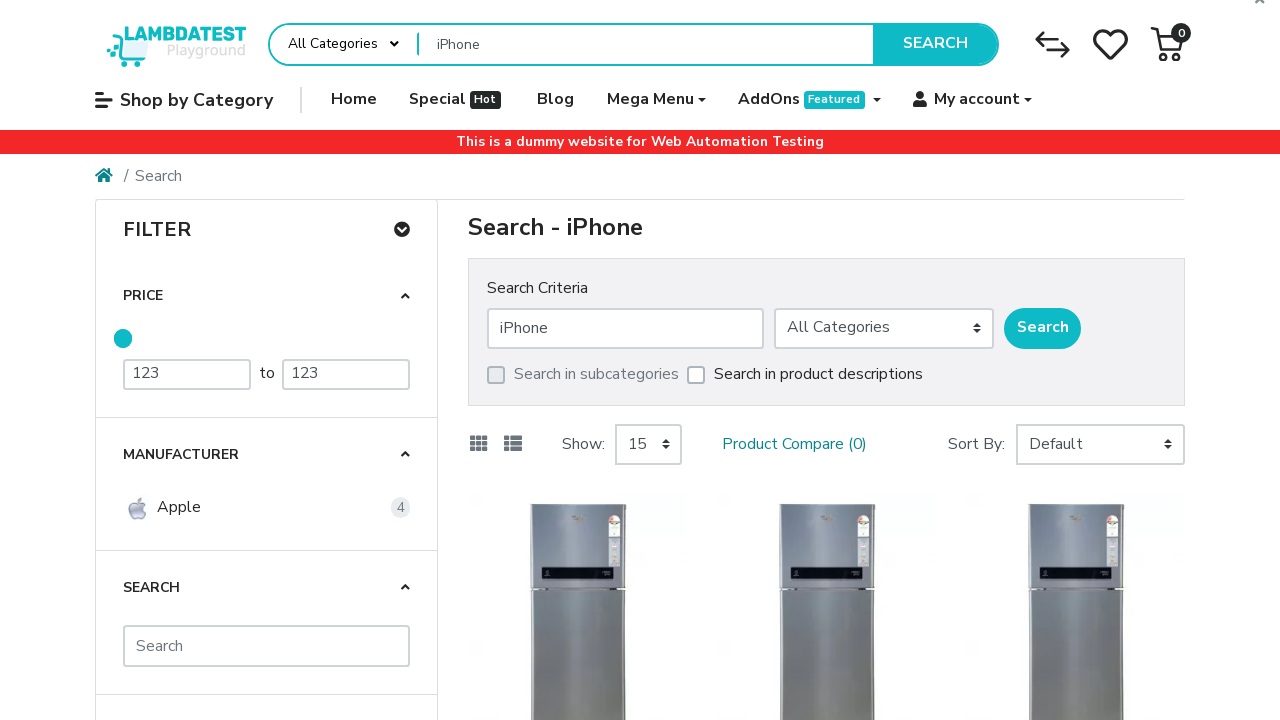

Verified product title contains 'iPhone': 'iPhone'
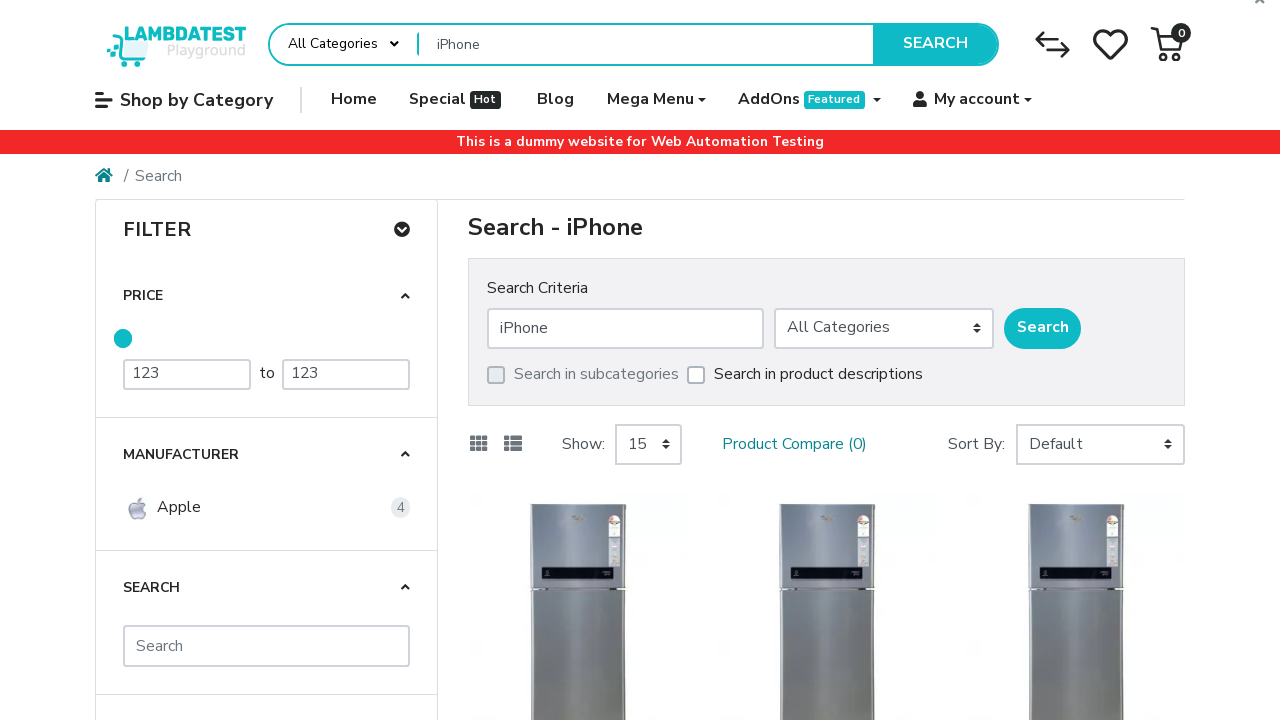

Verified product title contains 'iPhone': 'iPhone'
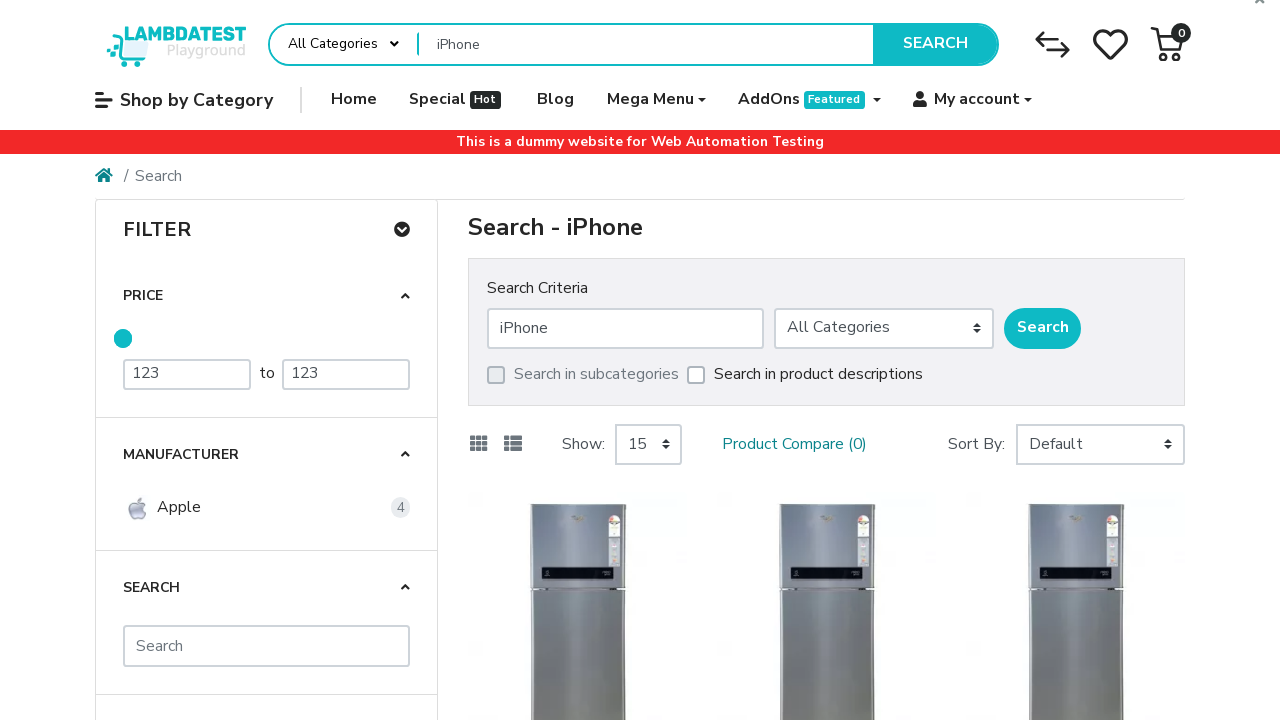

Verified product title contains 'iPhone': 'iPhone'
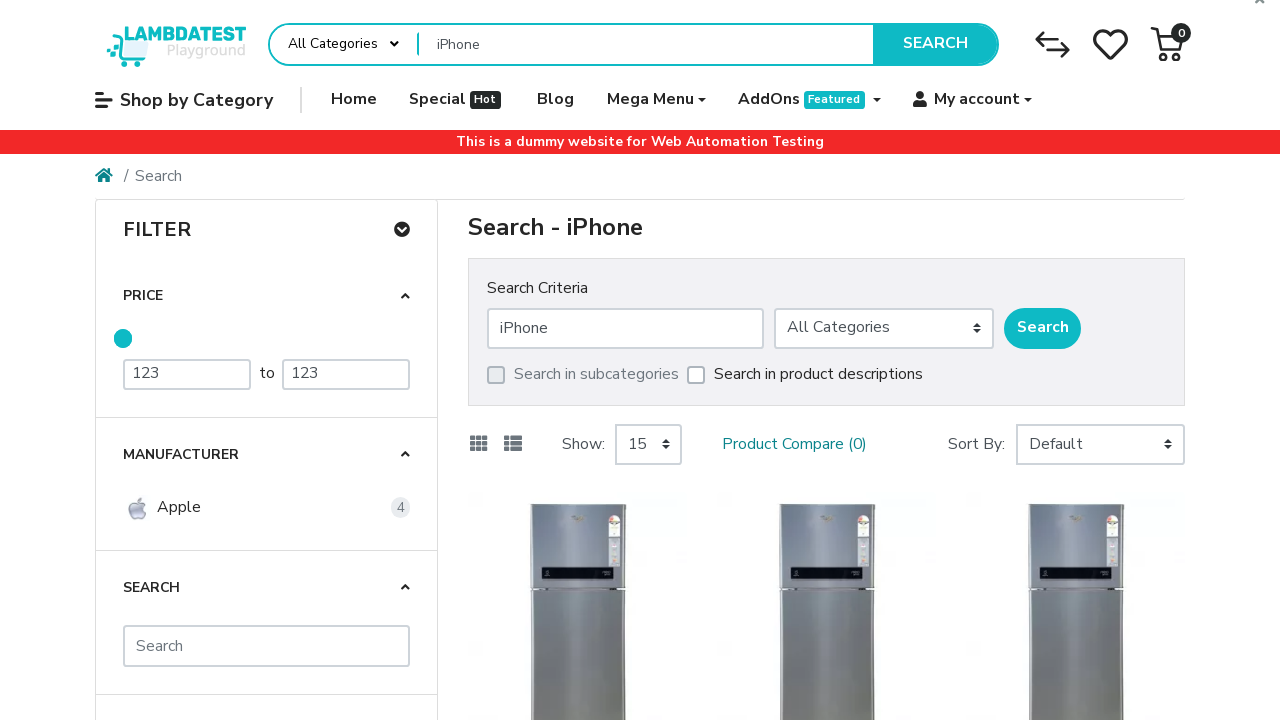

Verified product title contains 'iPhone': 'iPhone'
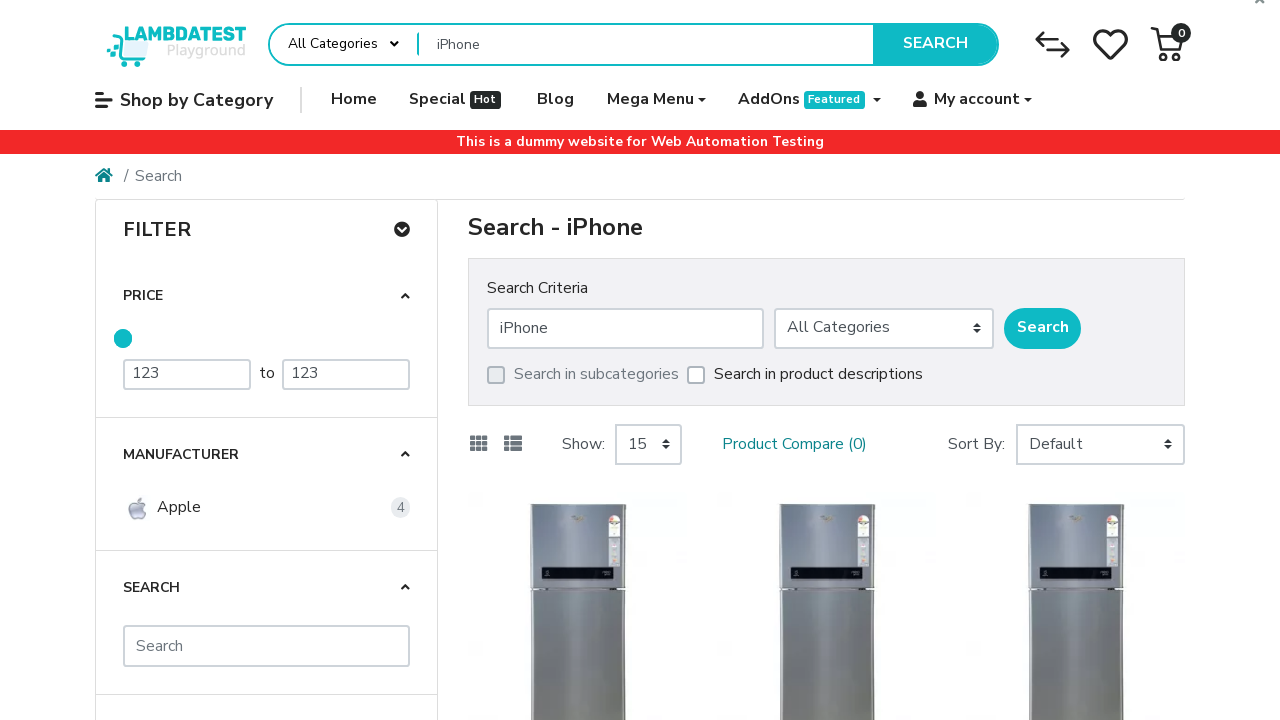

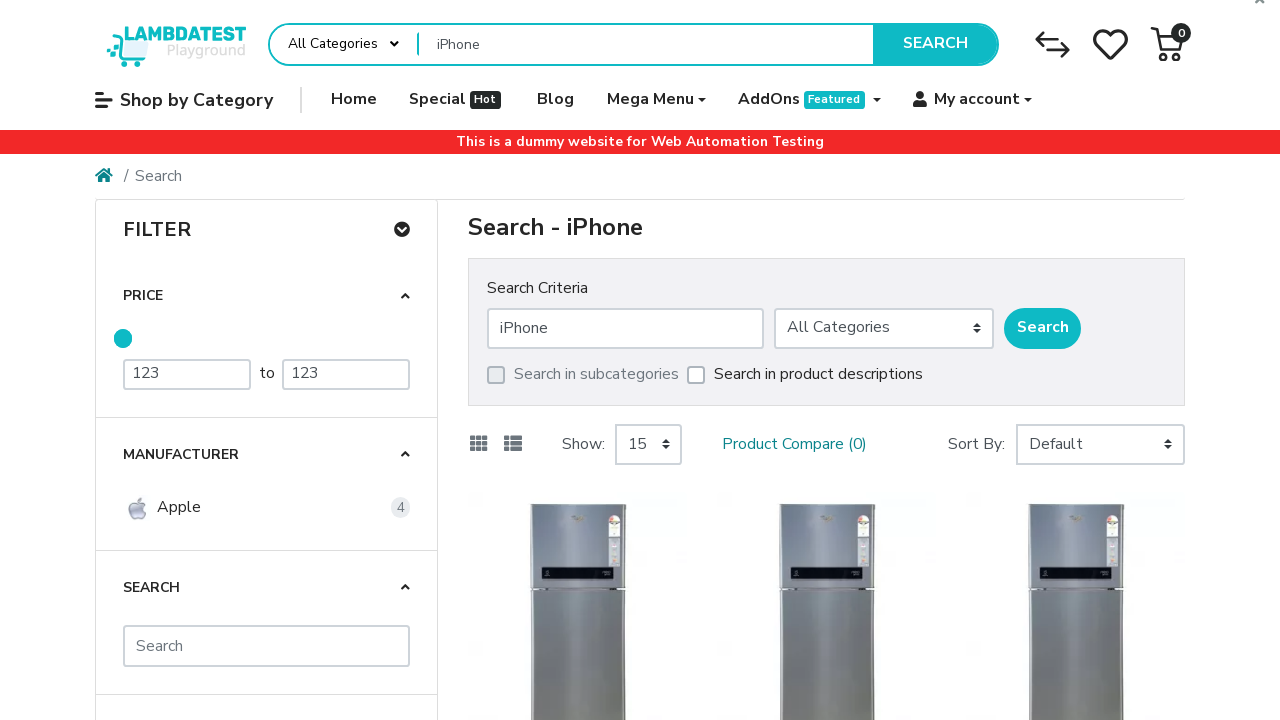